Tests the Text Box form on DemoQA by filling in name, email, current address, and permanent address fields, submitting the form, and verifying the submitted data is displayed correctly.

Starting URL: https://demoqa.com/links

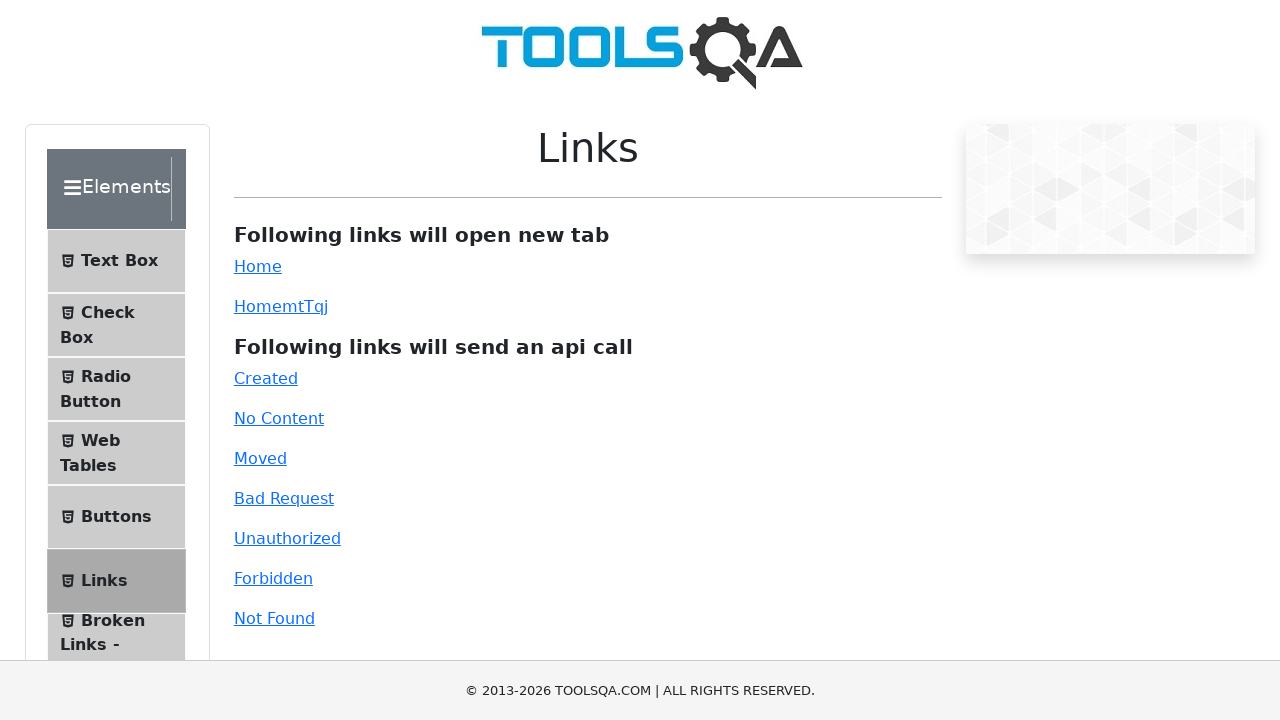

Clicked on Text Box menu item at (119, 261) on xpath=//span[text()='Text Box']
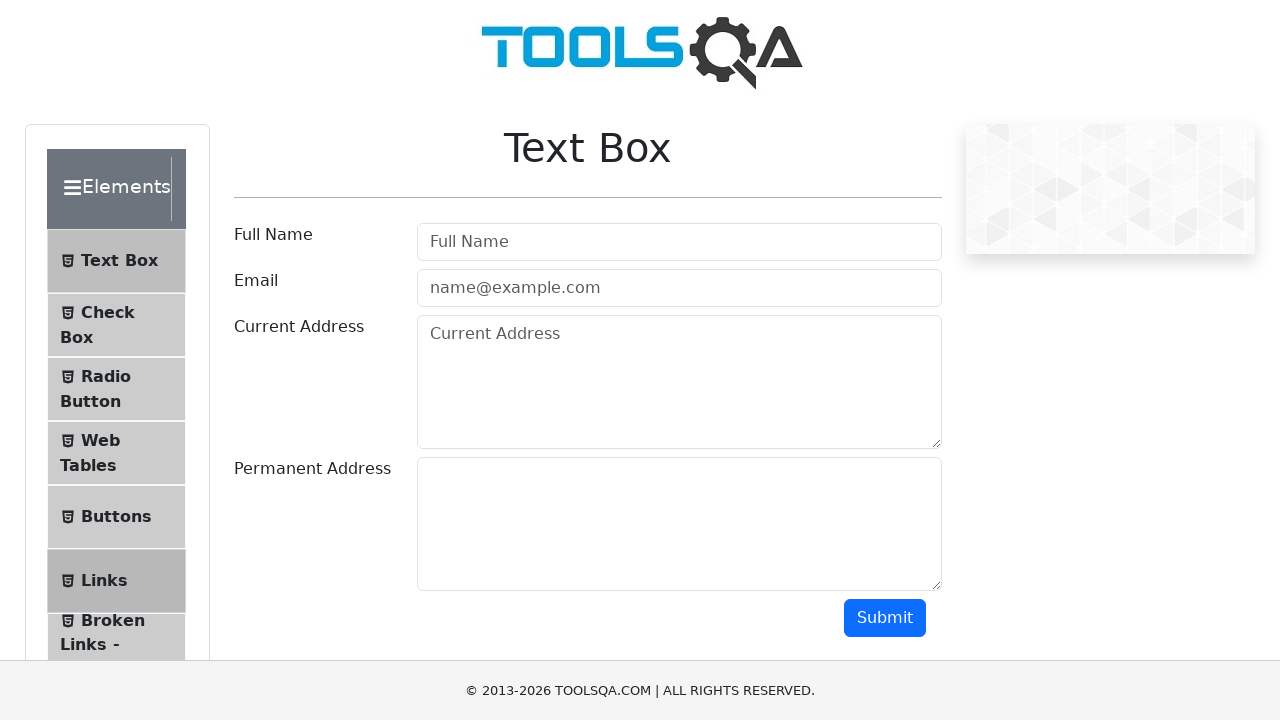

Filled in Full Name field with 'Tetiana Stanko' on //input[@placeholder='Full Name']
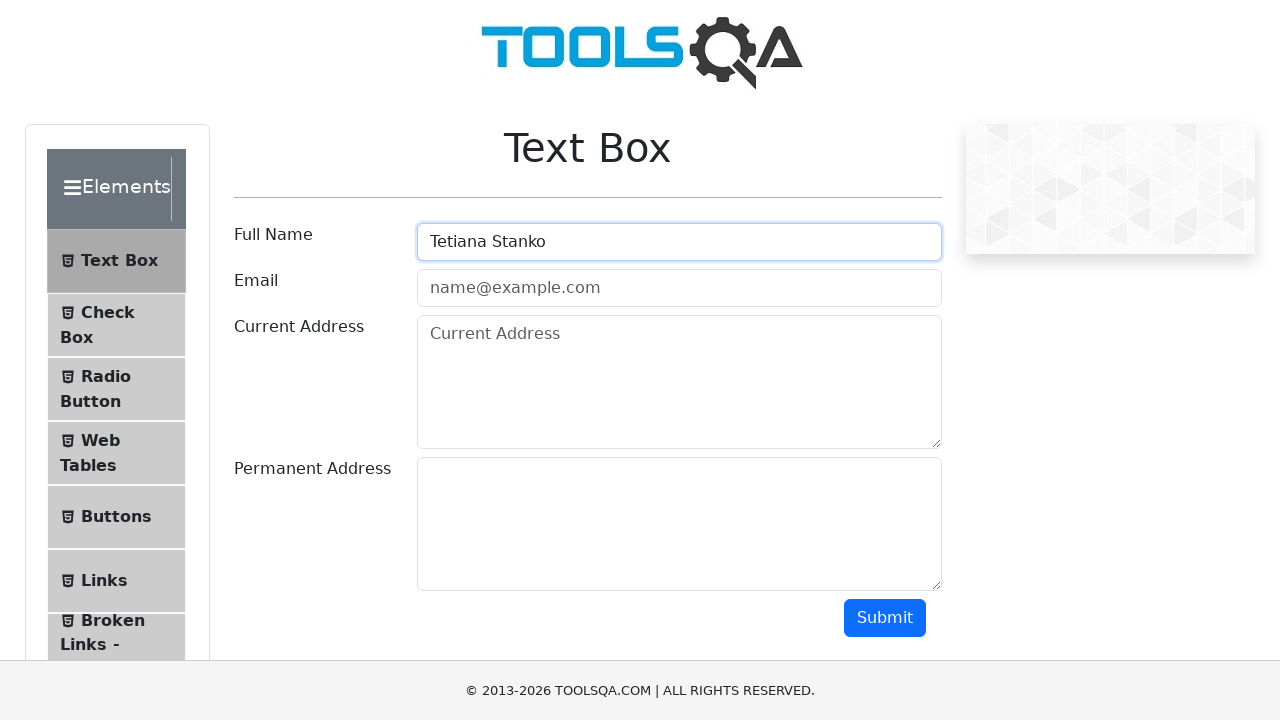

Filled in Email field with 'wether123@vb.mk' on //input[@placeholder='name@example.com']
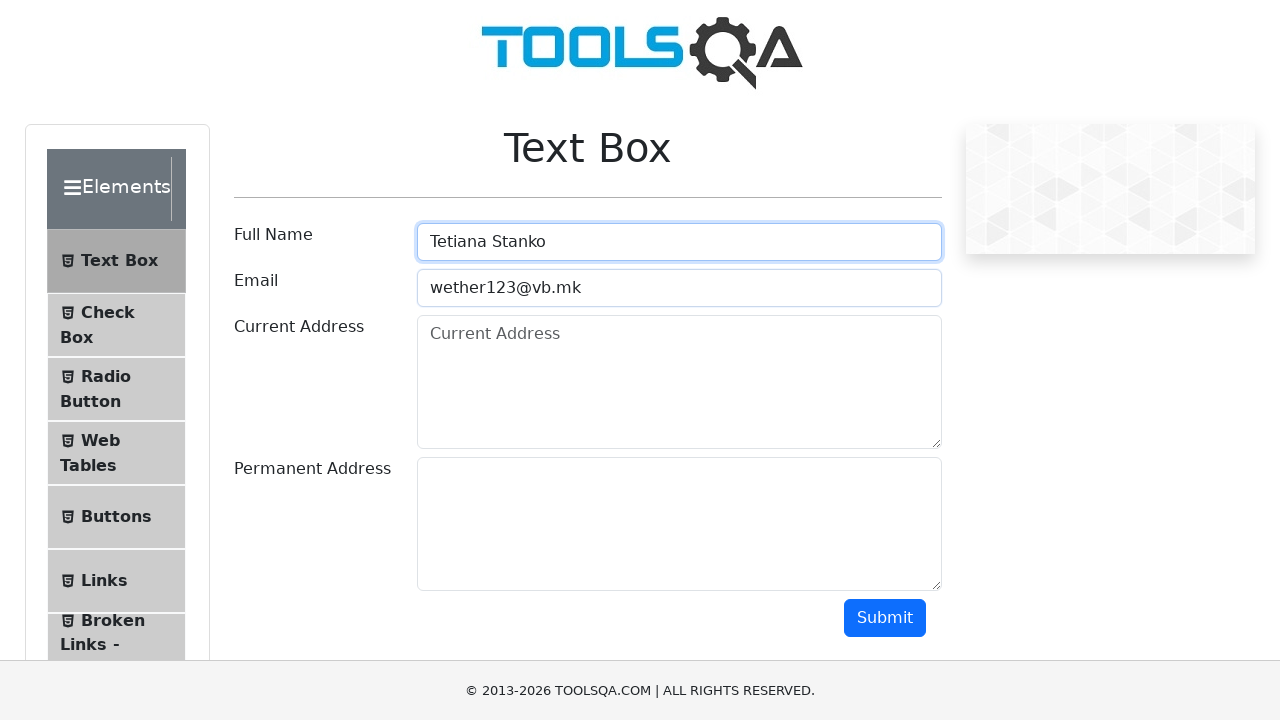

Filled in Current Address field on //textarea[@placeholder='Current Address']
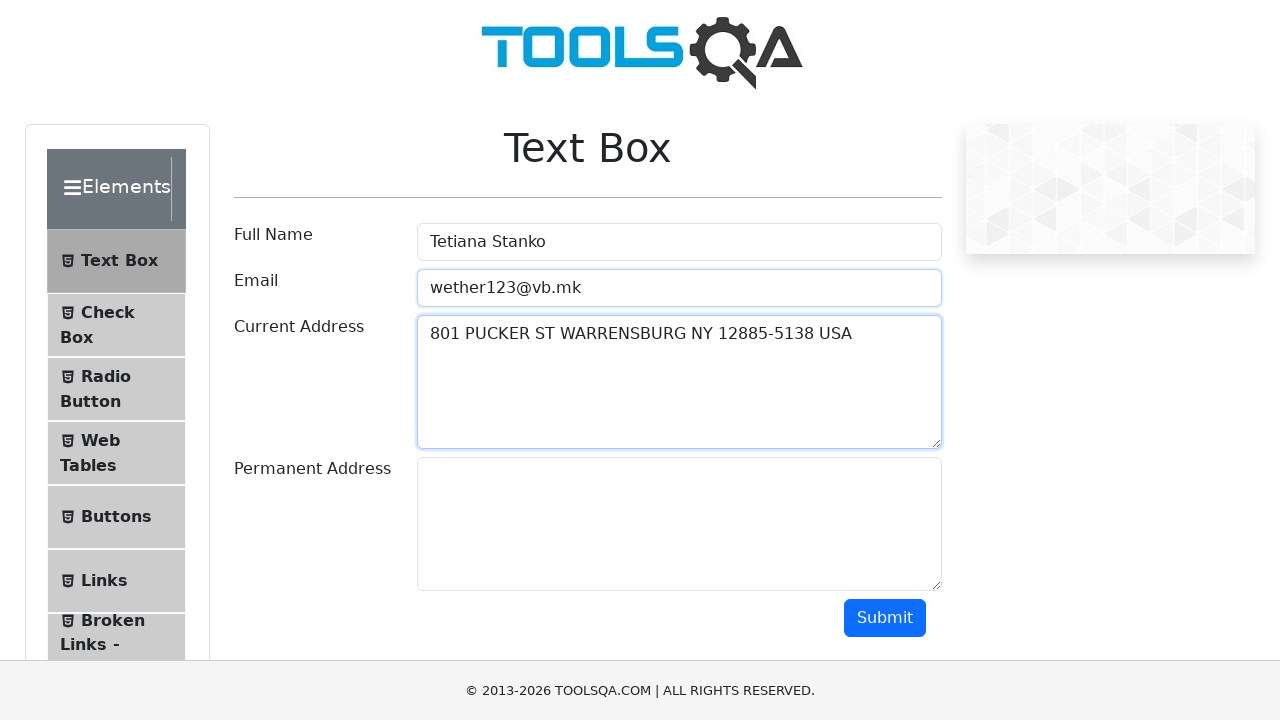

Filled in Permanent Address field on //textarea[@id='permanentAddress']
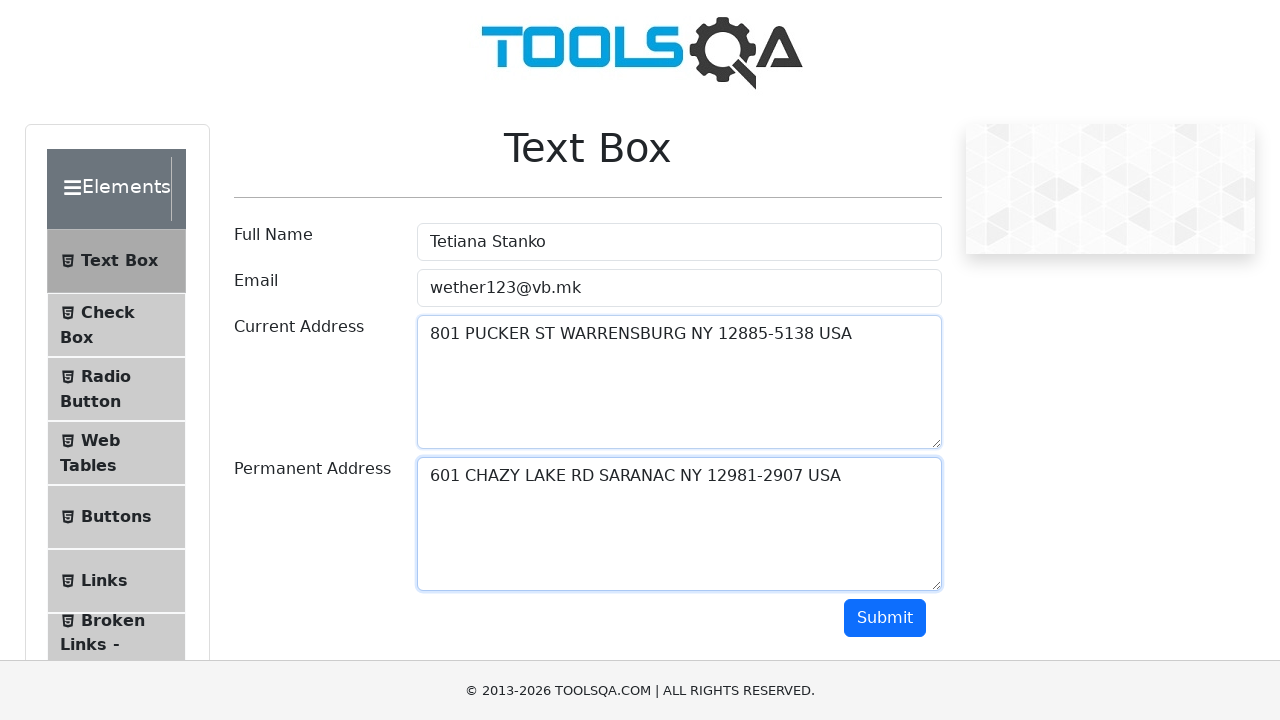

Clicked Submit button to submit the form at (885, 618) on xpath=//button[@id='submit']
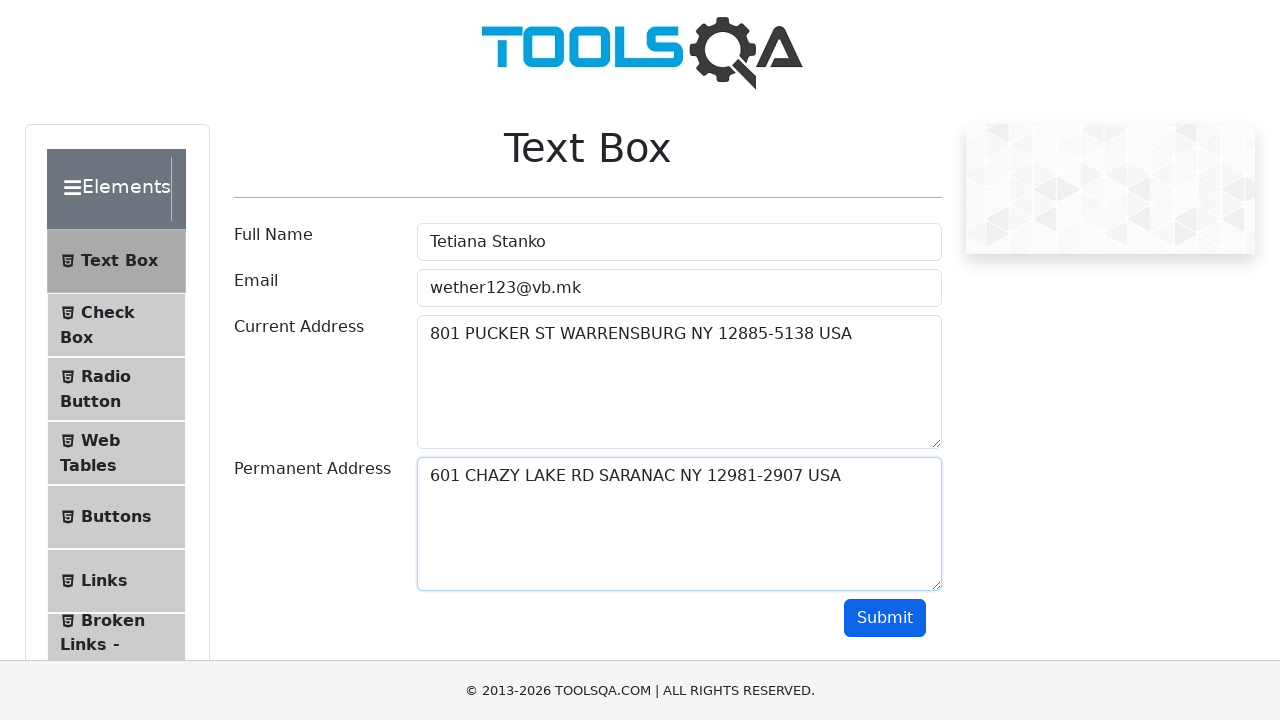

Verified submitted data is displayed in output section
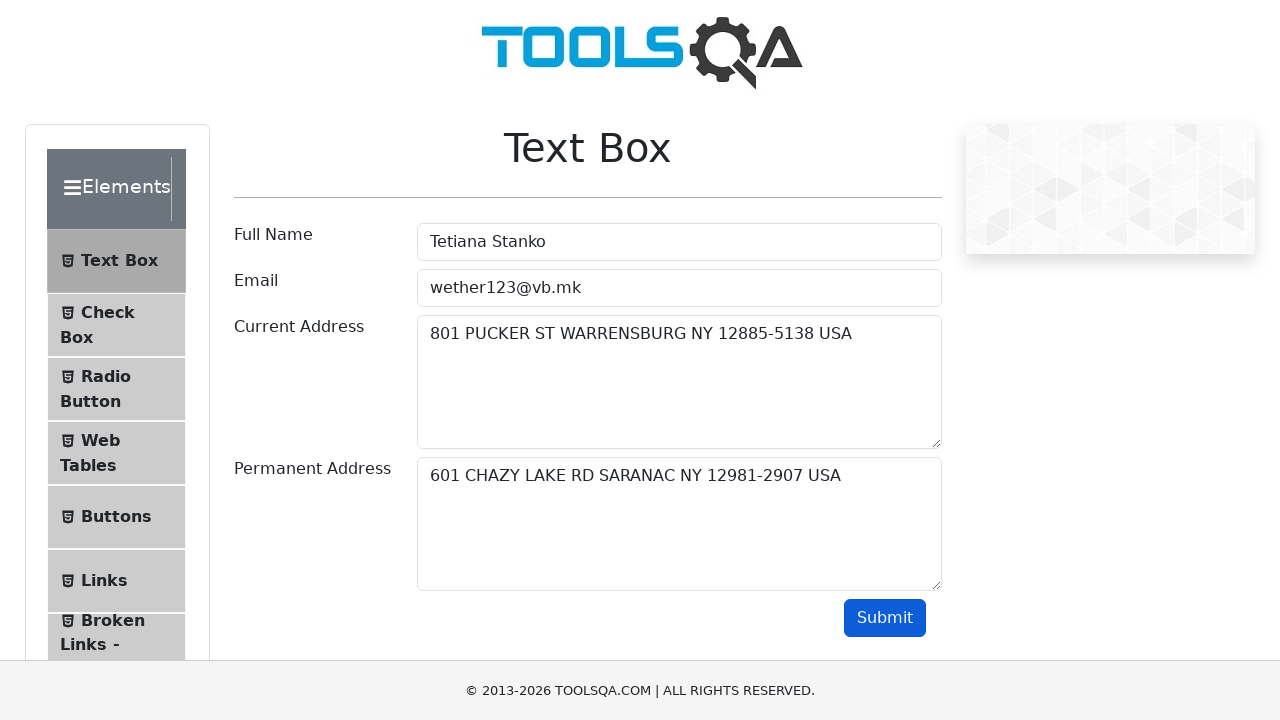

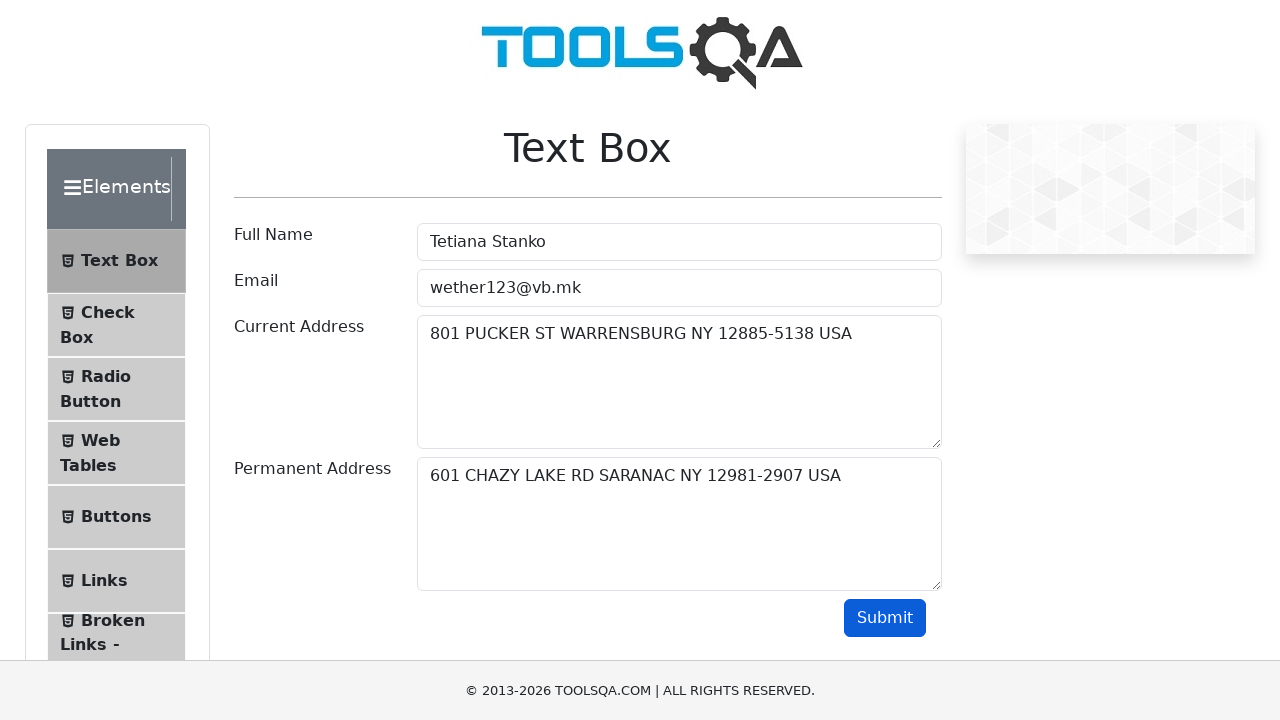